Tests navigation from the homepage to the login page by hovering over the My Account menu and clicking the Login link, then verifies the login page header is displayed.

Starting URL: https://ecommerce-playground.lambdatest.io/

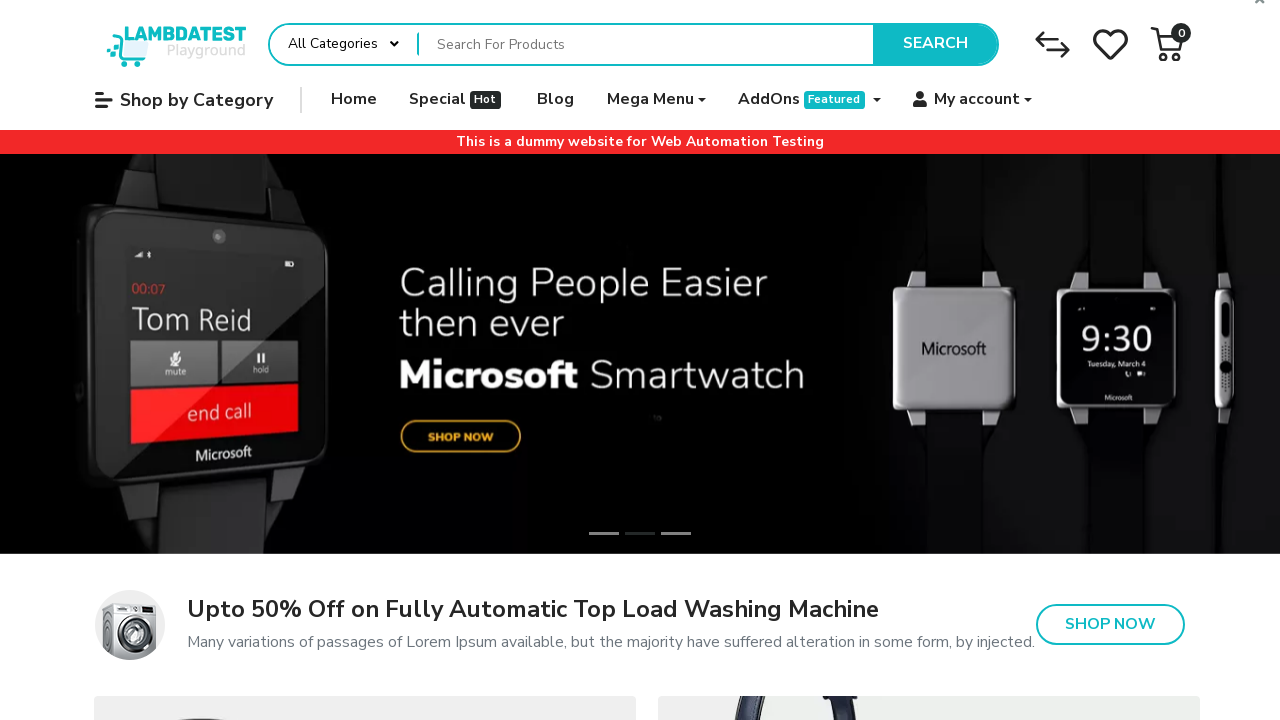

Hovered over My Account menu to reveal dropdown at (973, 100) on #widget-navbar-217834 > ul > li:nth-child(6) > a
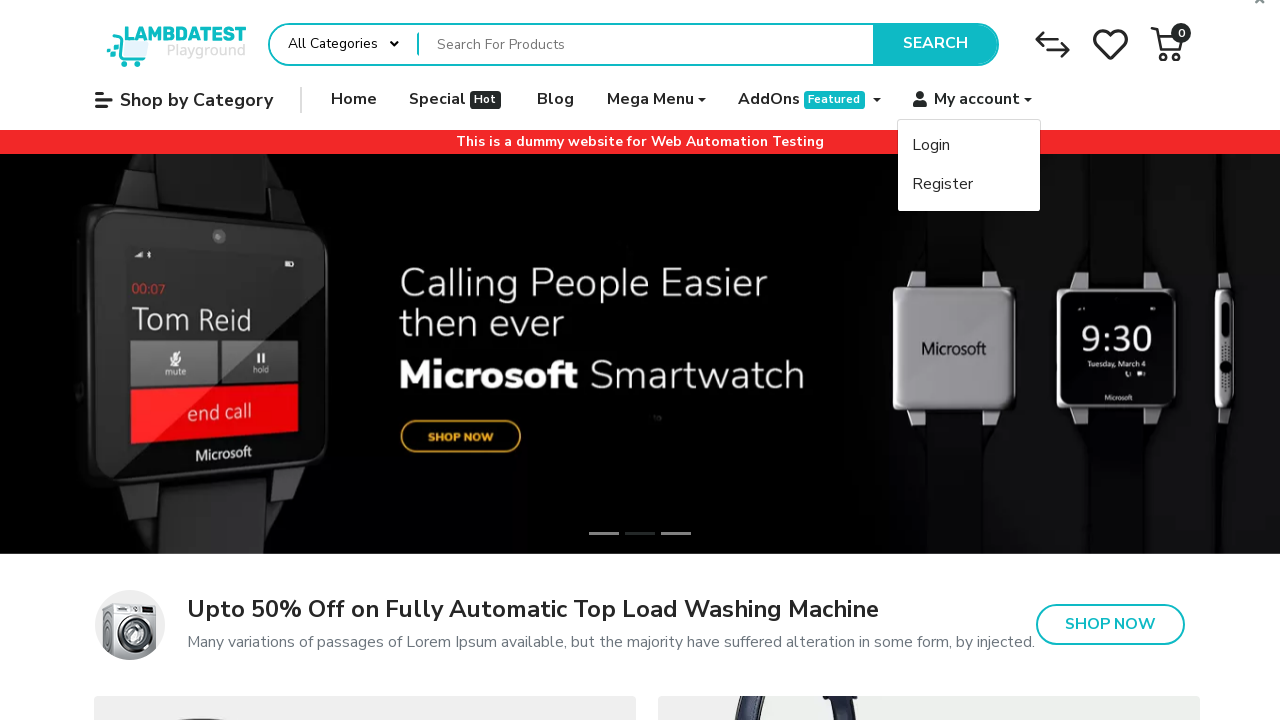

Clicked Login link from dropdown menu at (931, 146) on text=Login
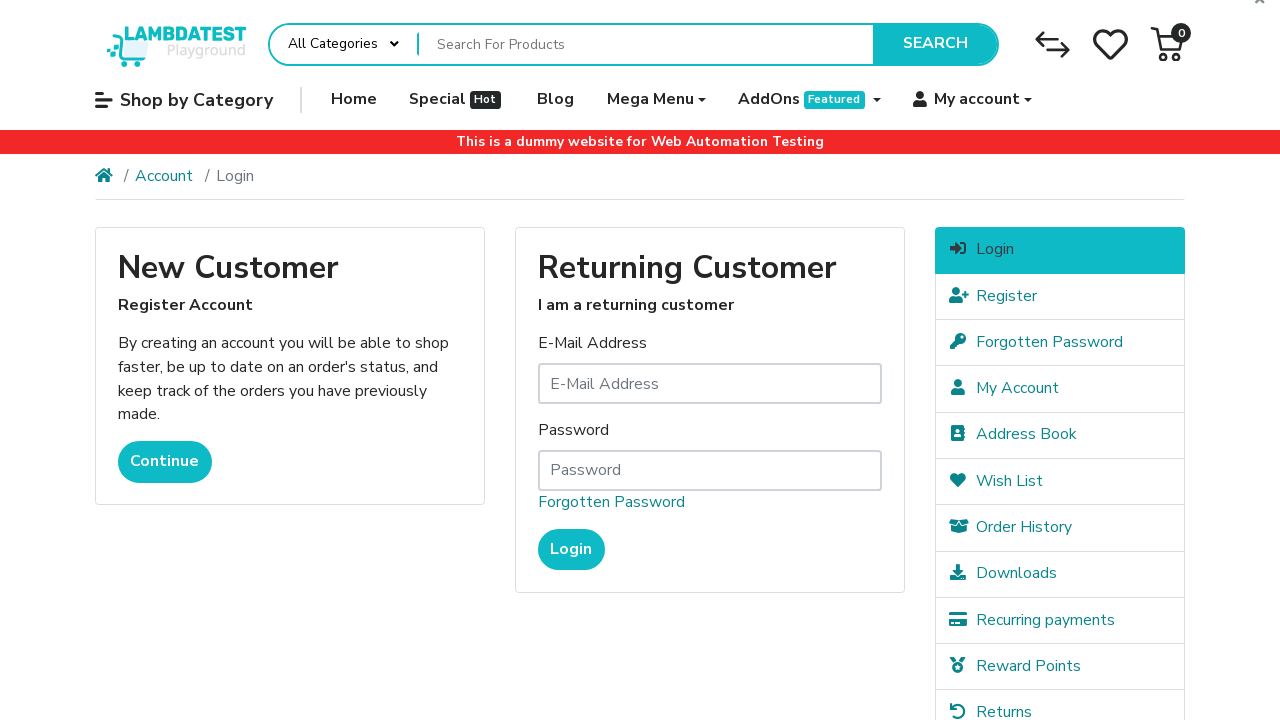

Login page header loaded
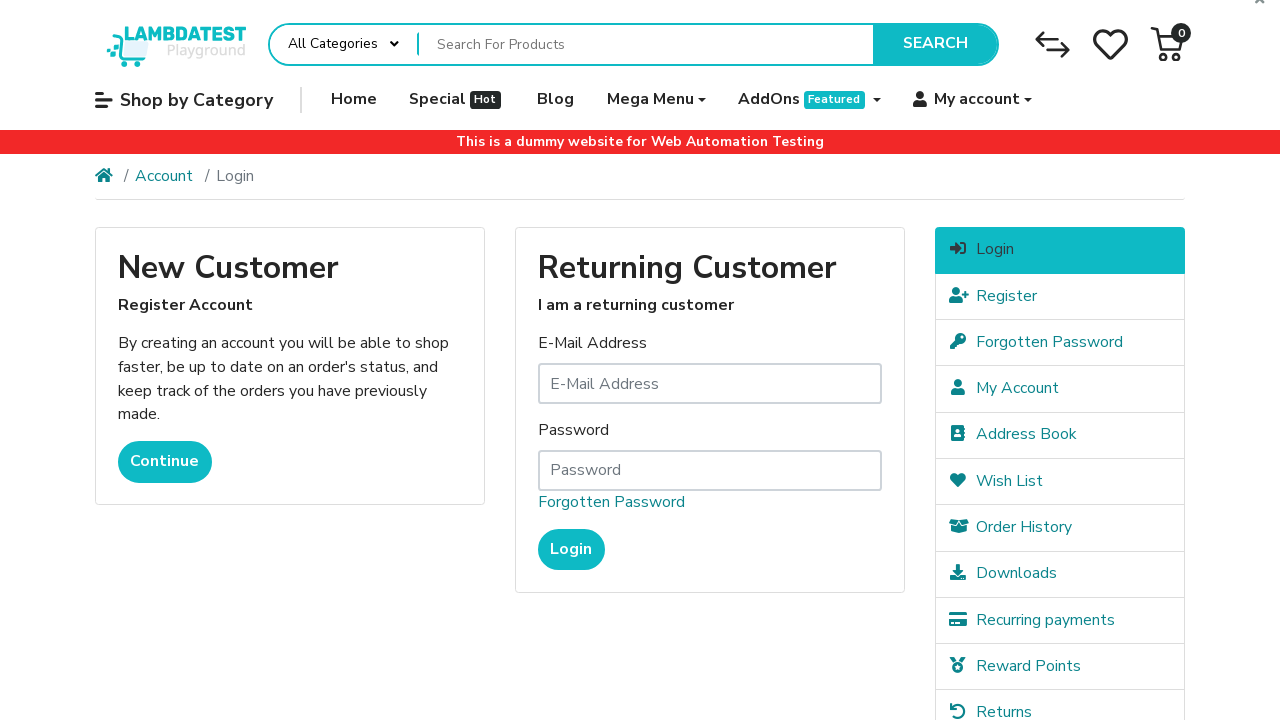

Retrieved login page header text: 'Returning Customer'
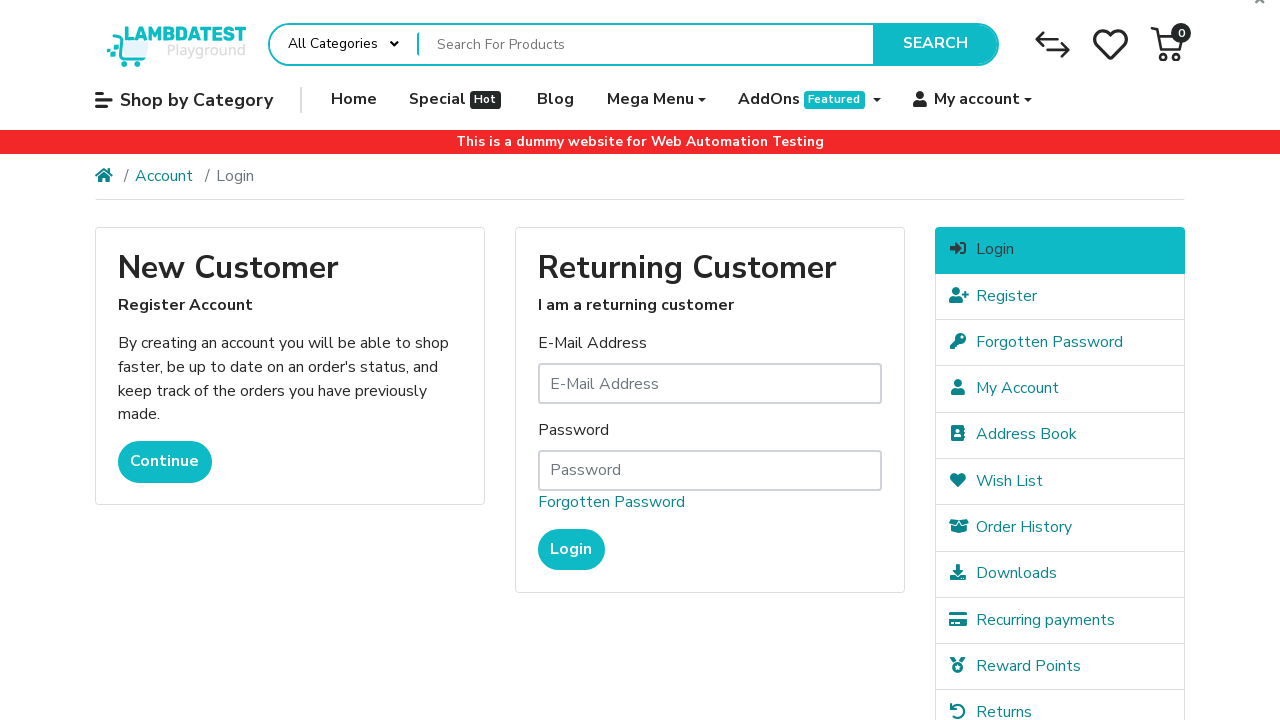

Verified login page header displays 'Returning Customer'
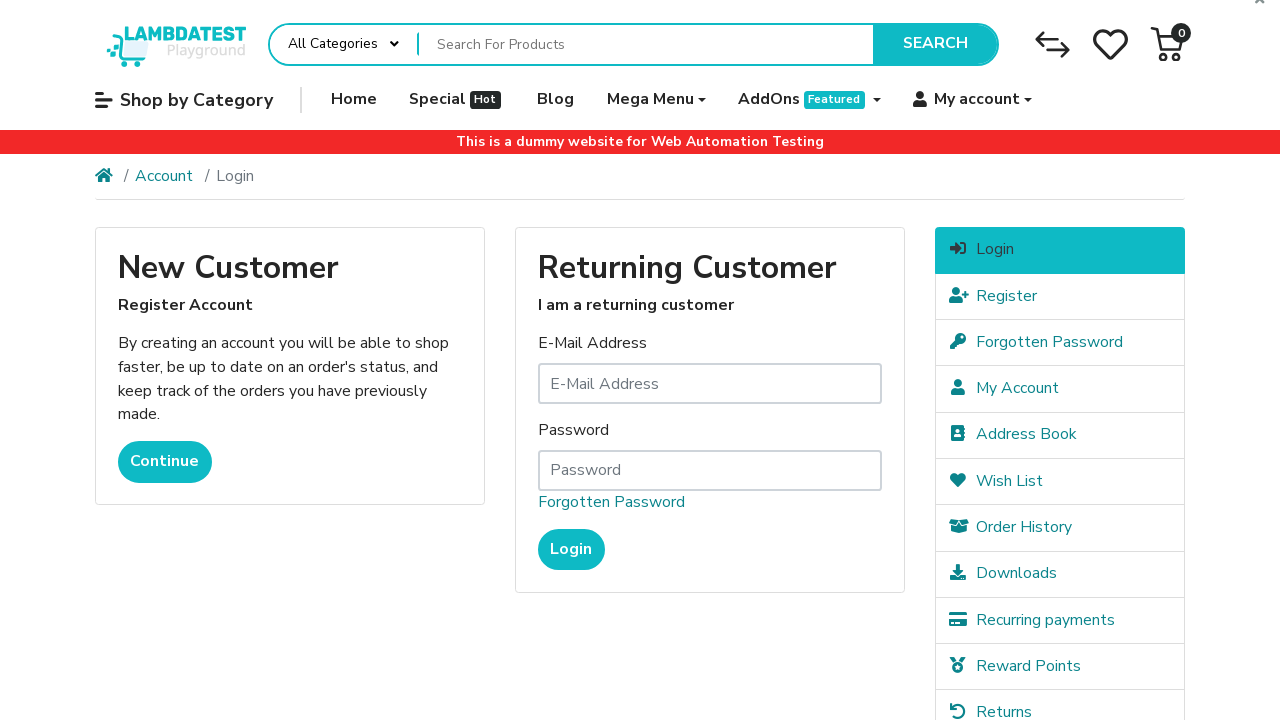

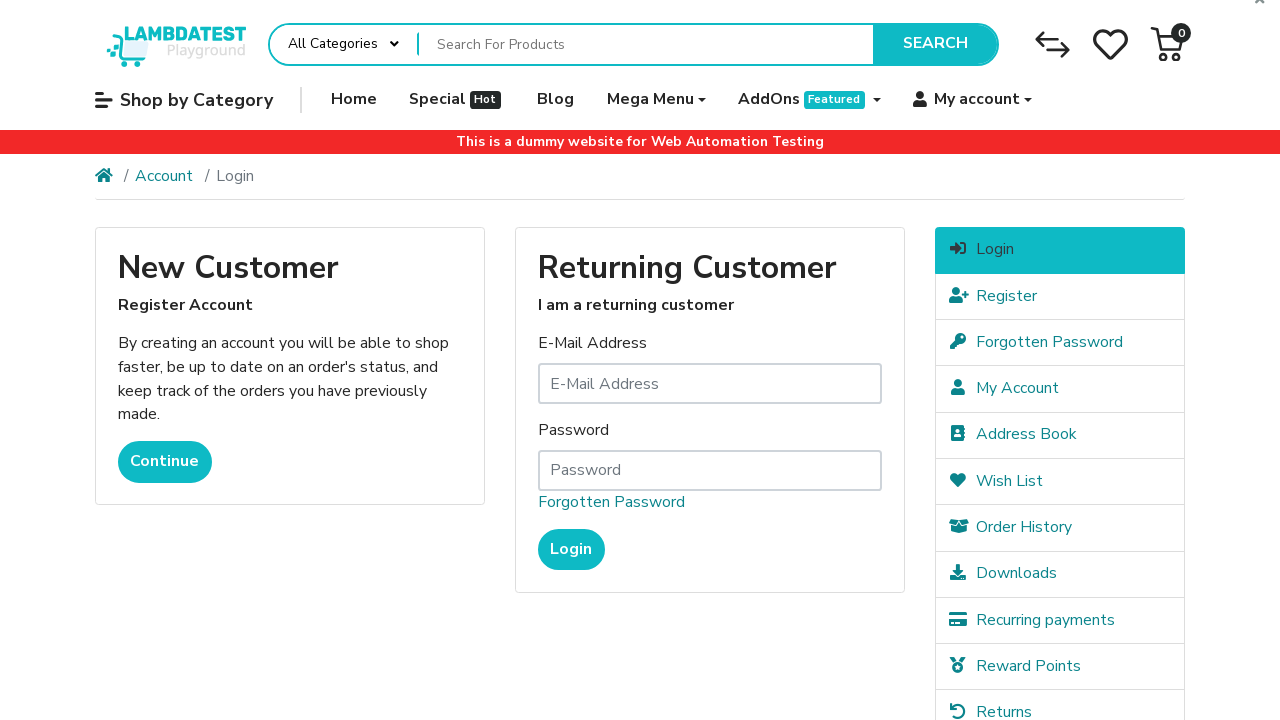